Tests that an input element with no type attribute is enabled

Starting URL: https://www.selenium.dev/selenium/web/inputs.html

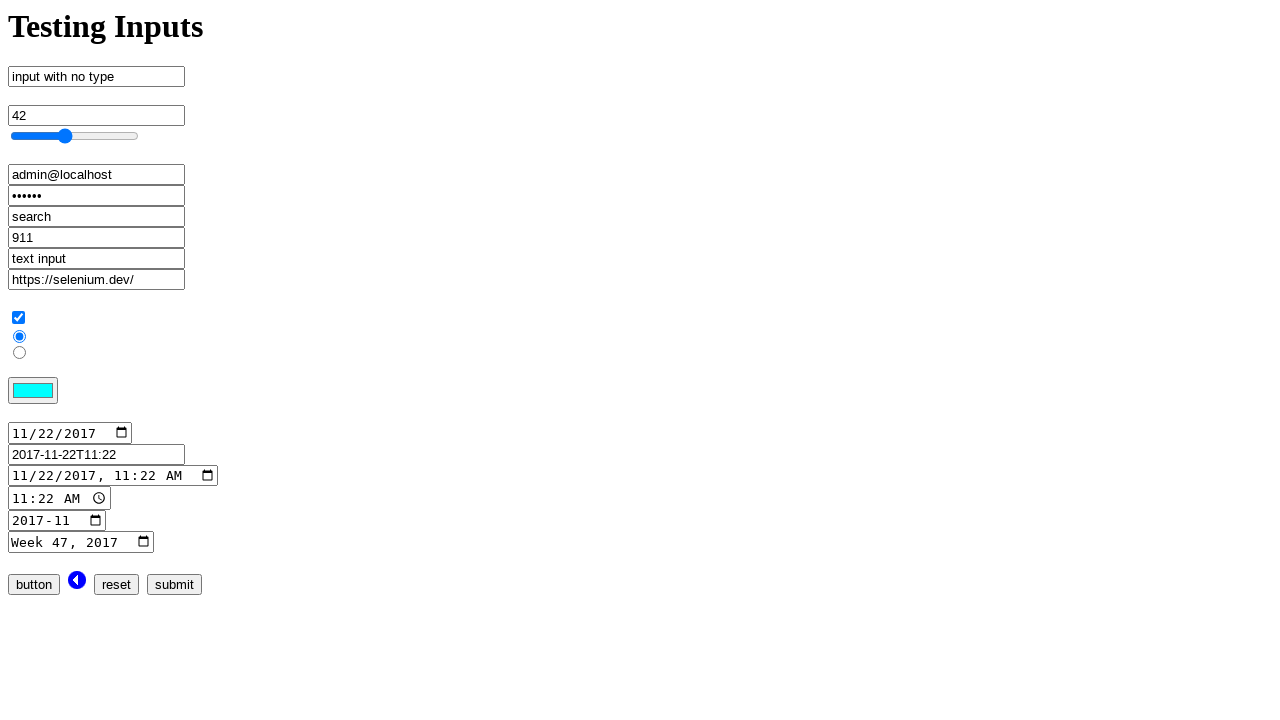

Navigated to inputs.html test page
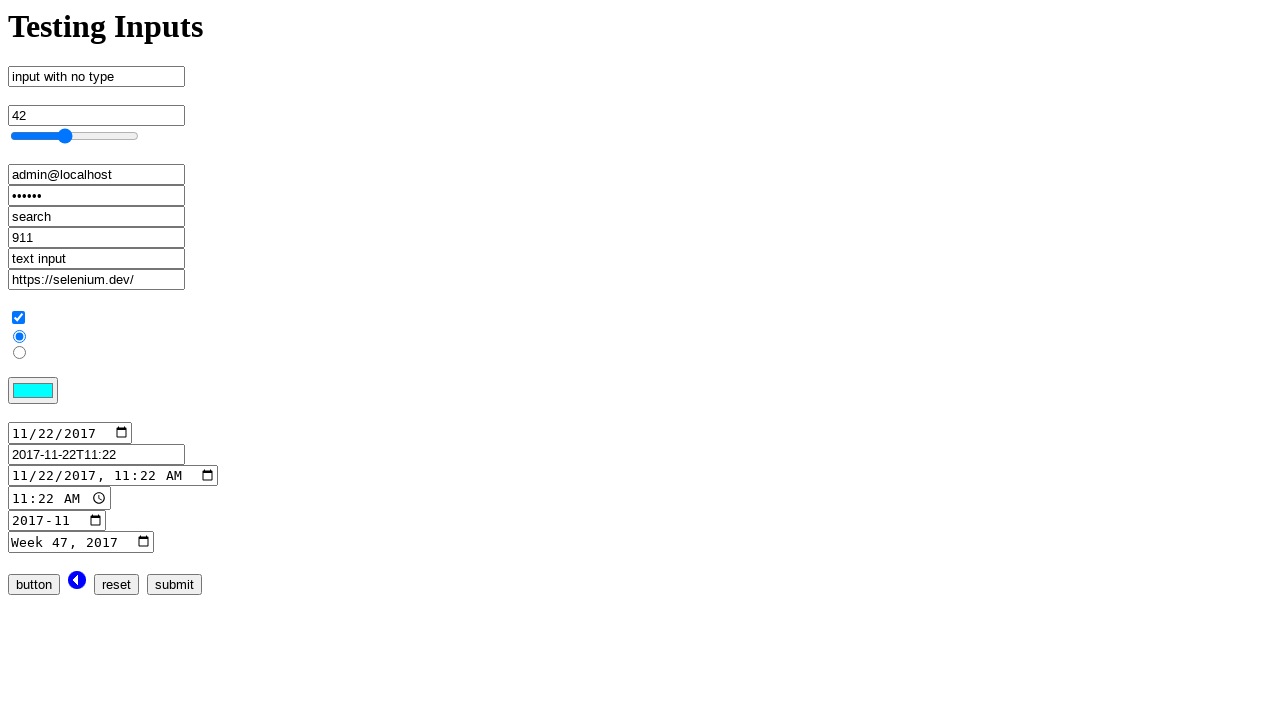

Verified that input element with no type attribute is enabled
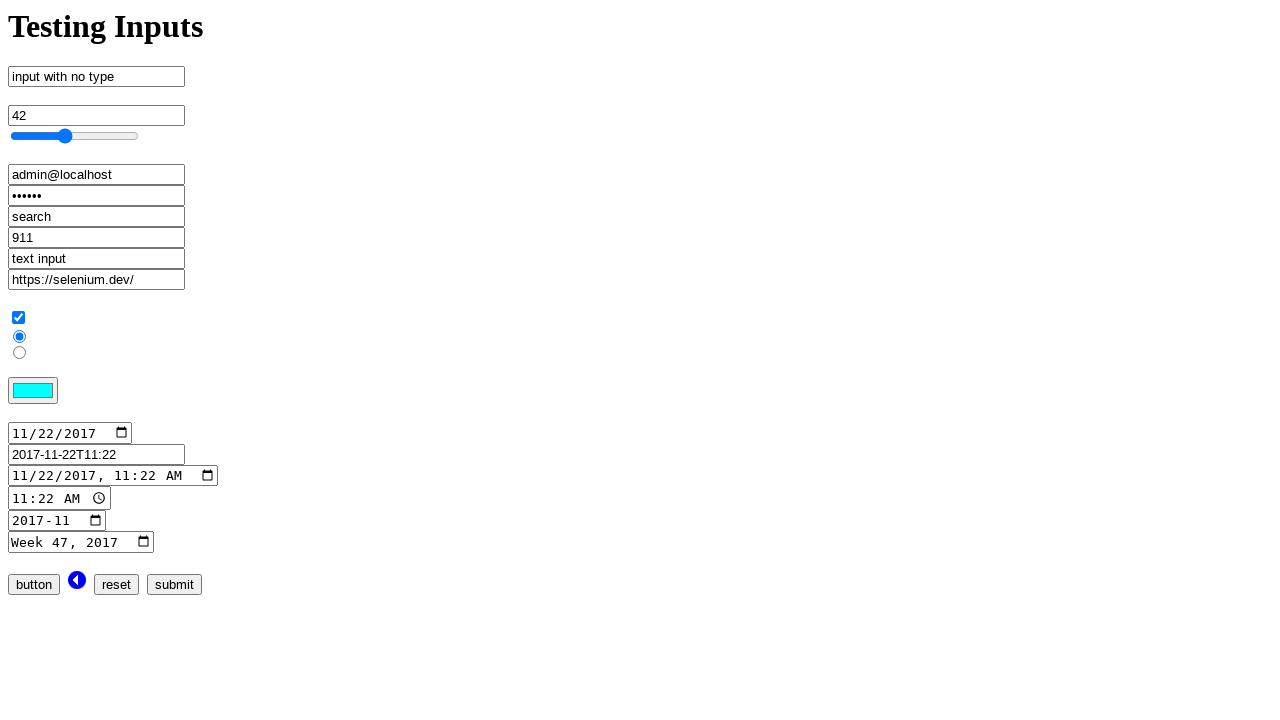

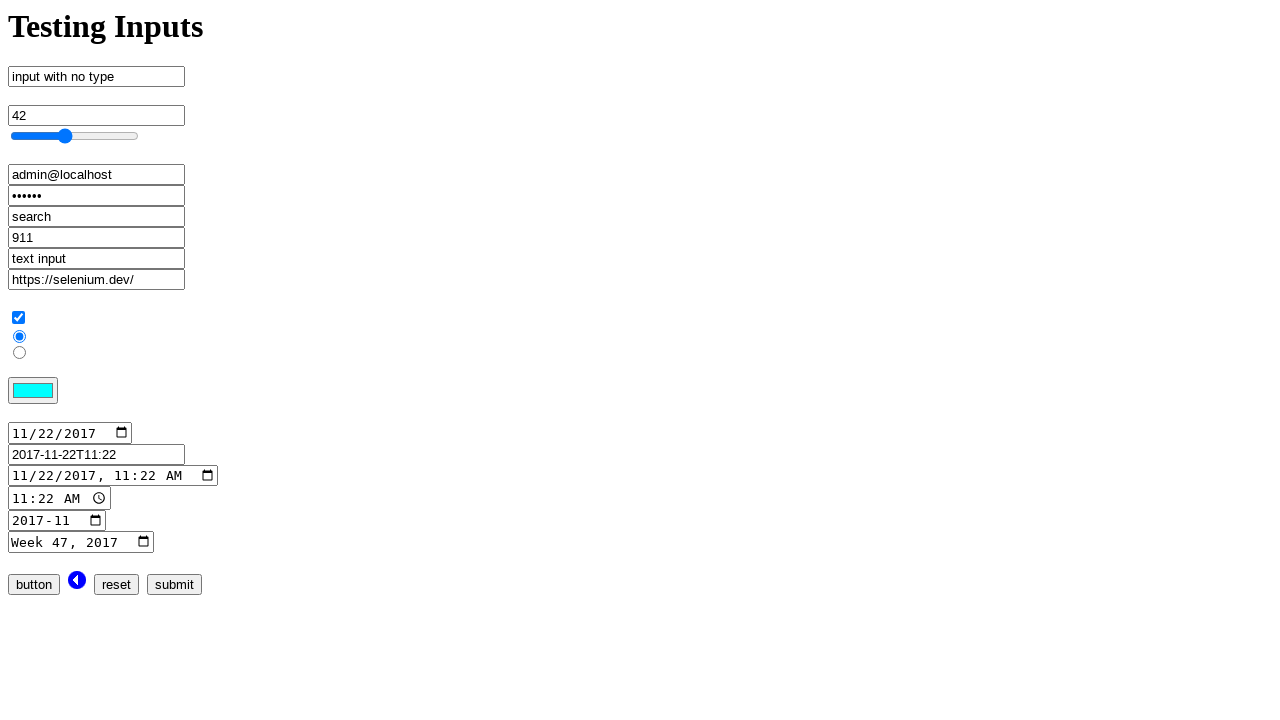